Verifies that the "Log In" button on the NextBaseCRM login page displays the expected text "Log In" by checking the value attribute of the submit button.

Starting URL: https://login1.nextbasecrm.com/

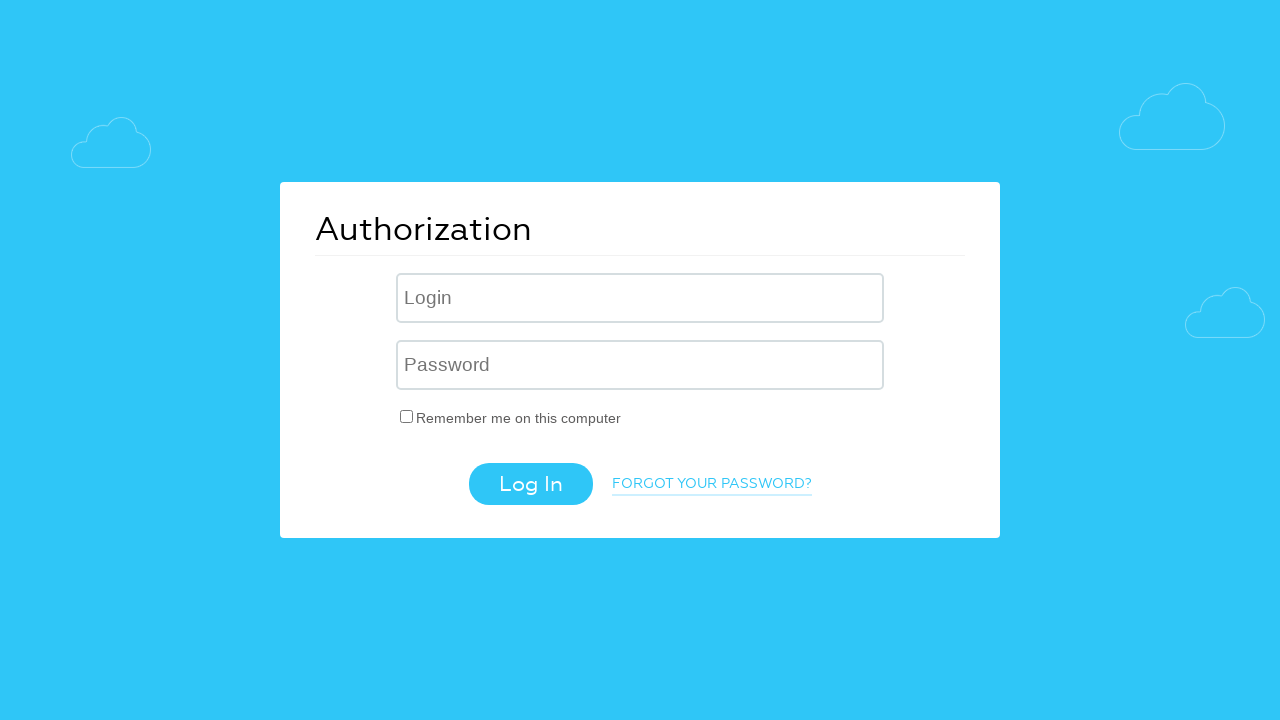

Waited for login button to become visible
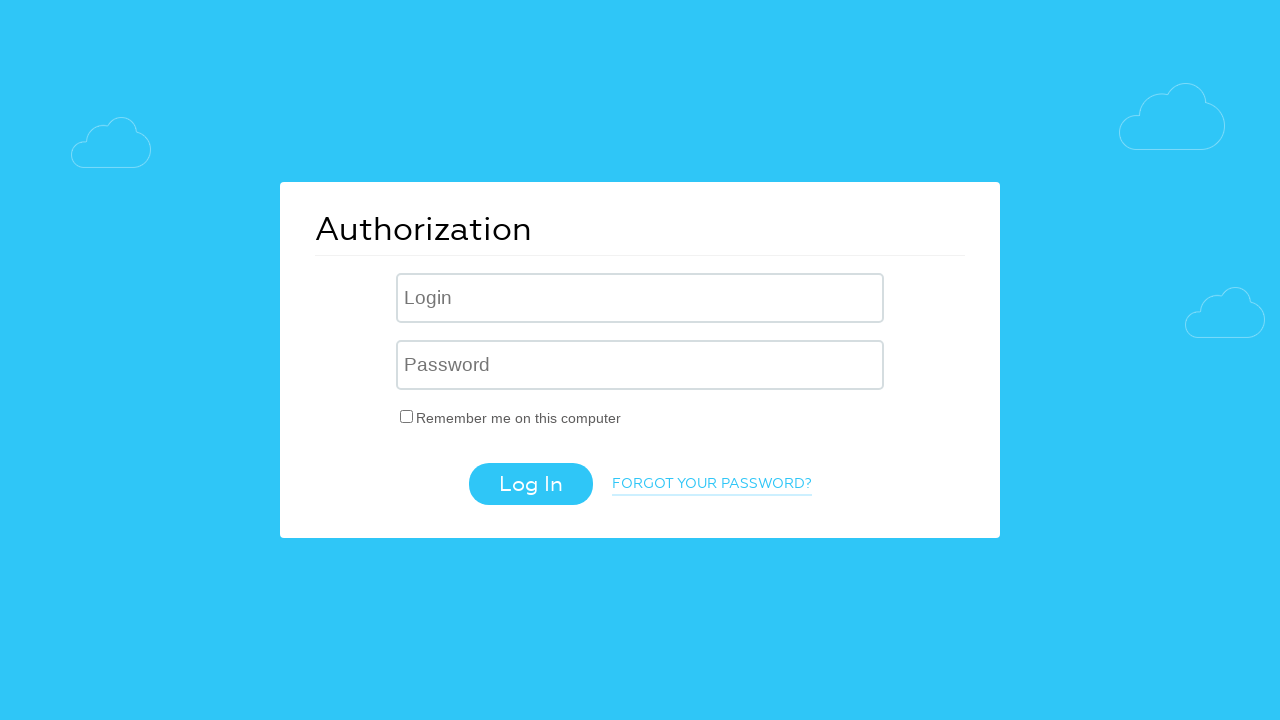

Retrieved value attribute from login button
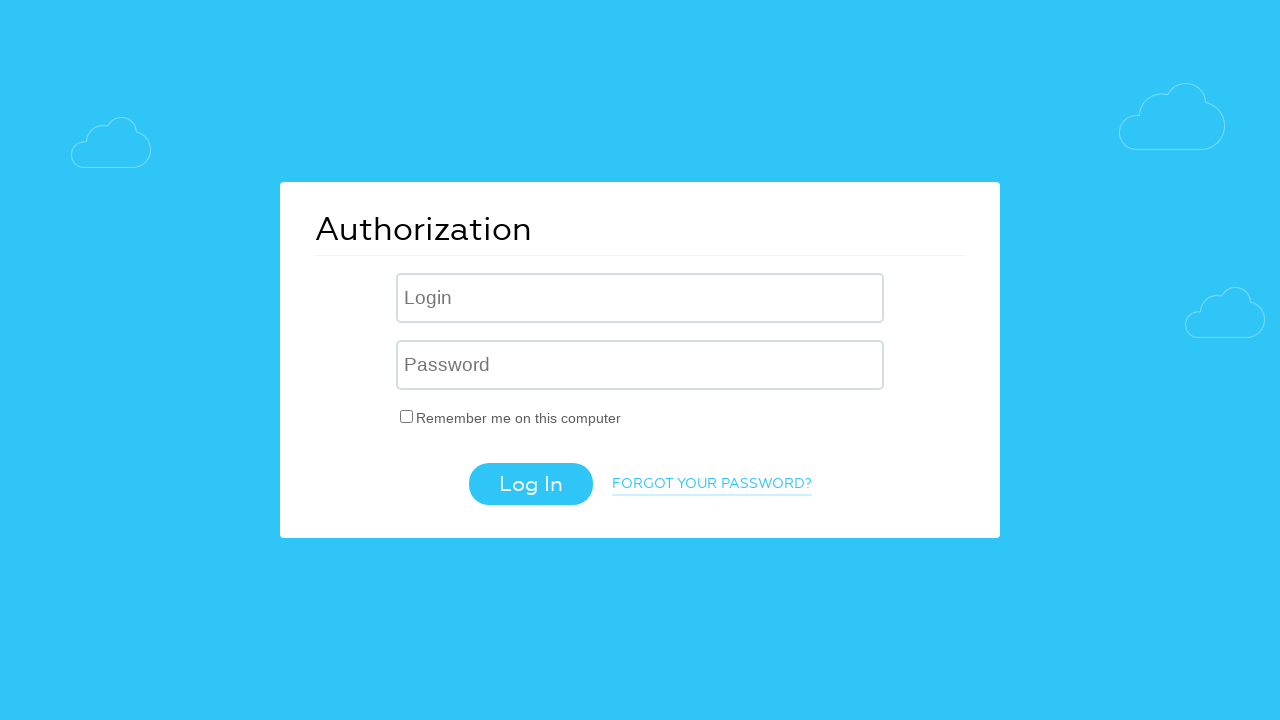

Verified login button displays expected text 'Log In'
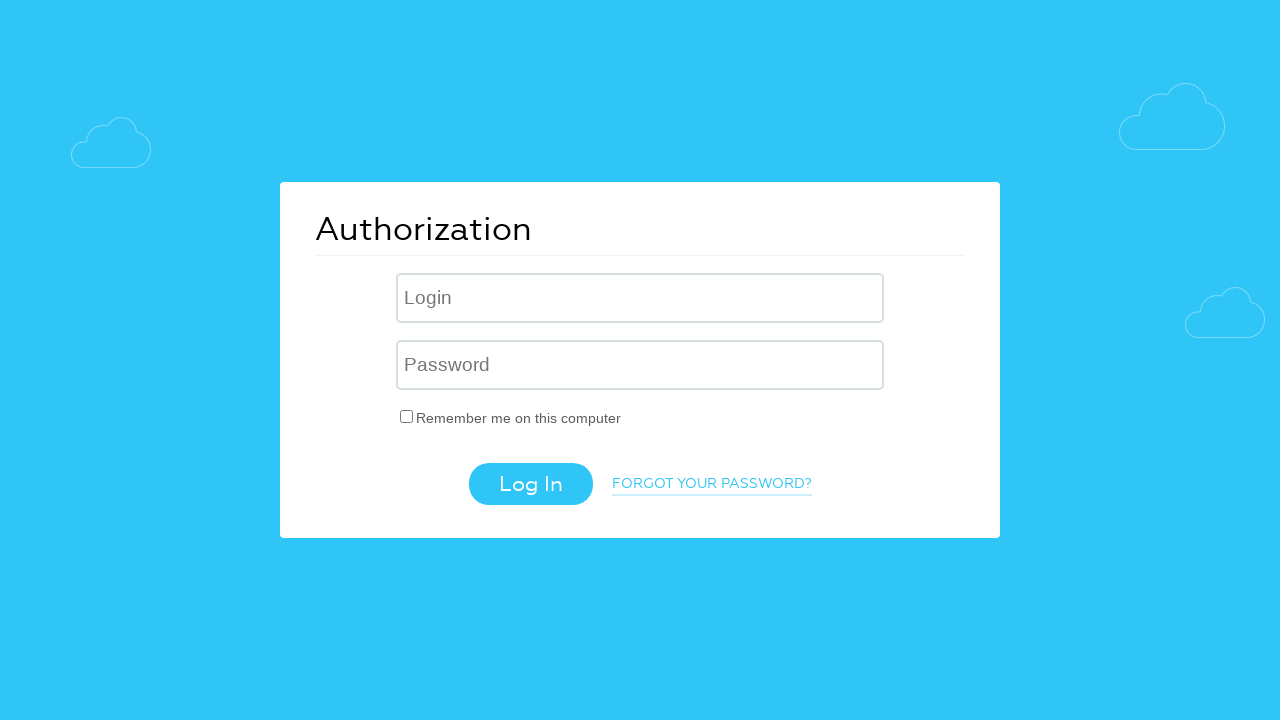

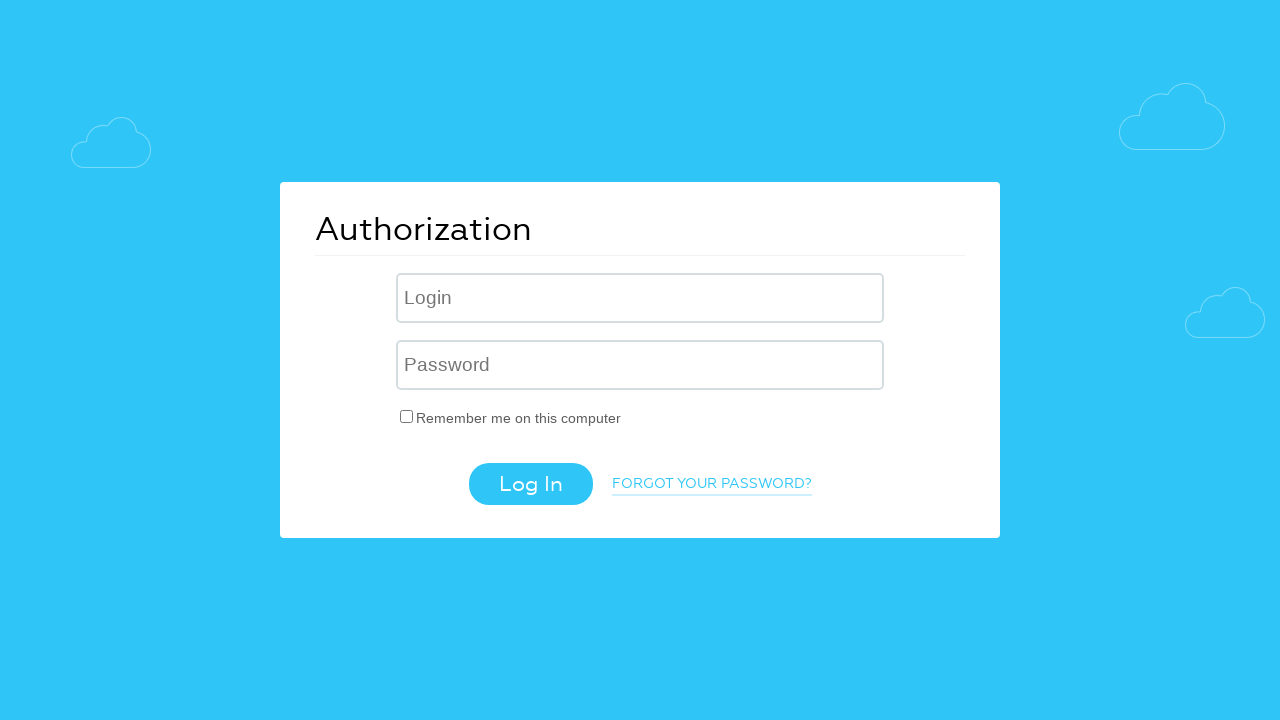